Tests window switching by clicking a link that opens a new window, switching to it, reading content, and switching back

Starting URL: https://the-internet.herokuapp.com/windows

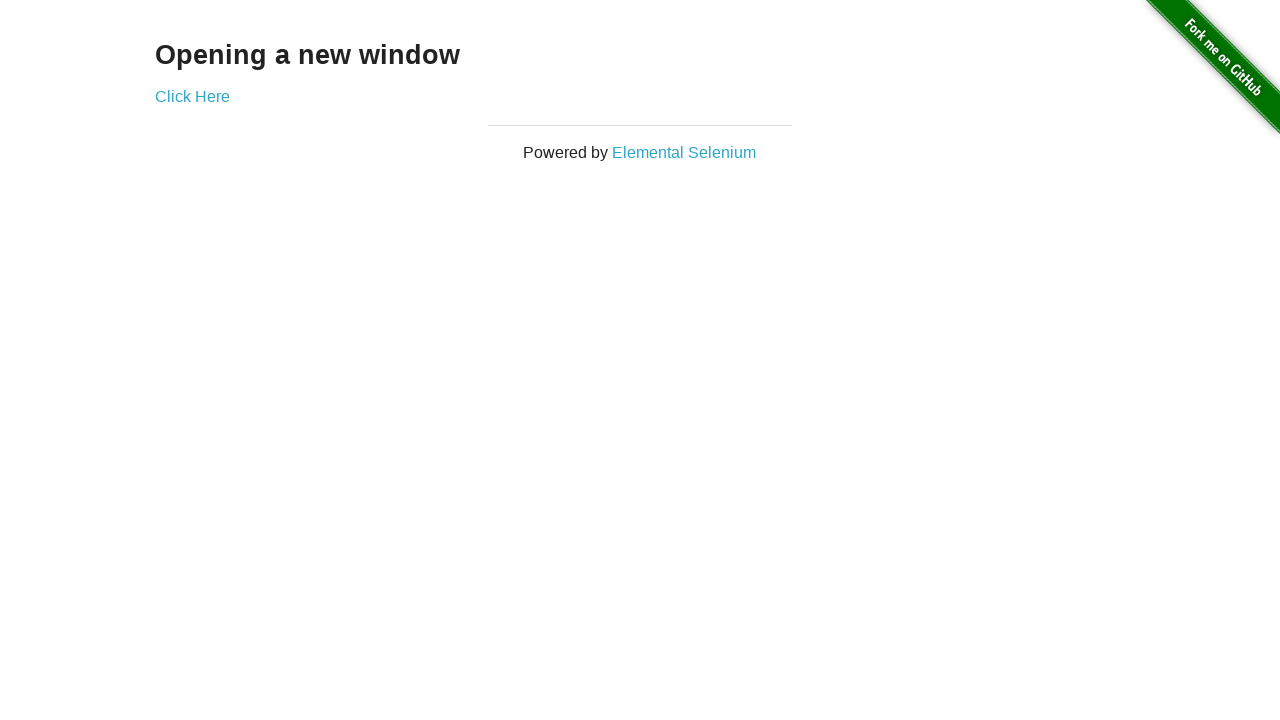

Clicked 'Click Here' link to open new window at (192, 96) on text=Click Here
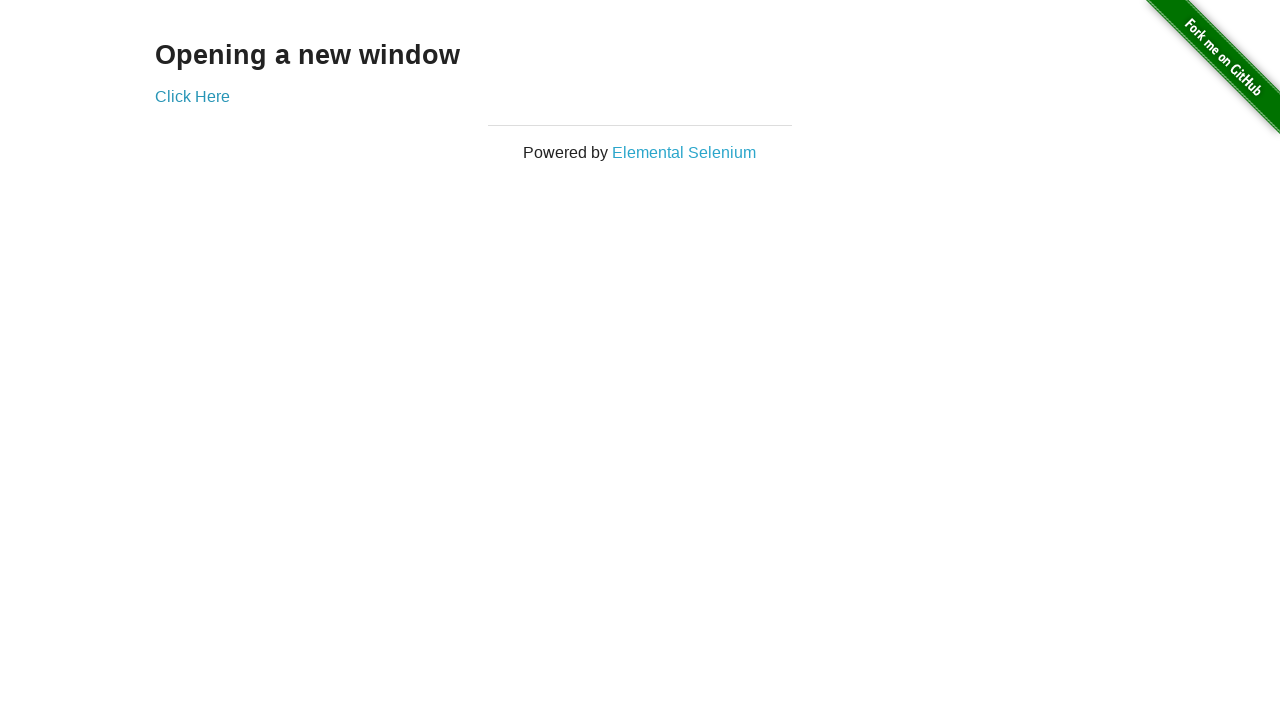

Captured new window handle
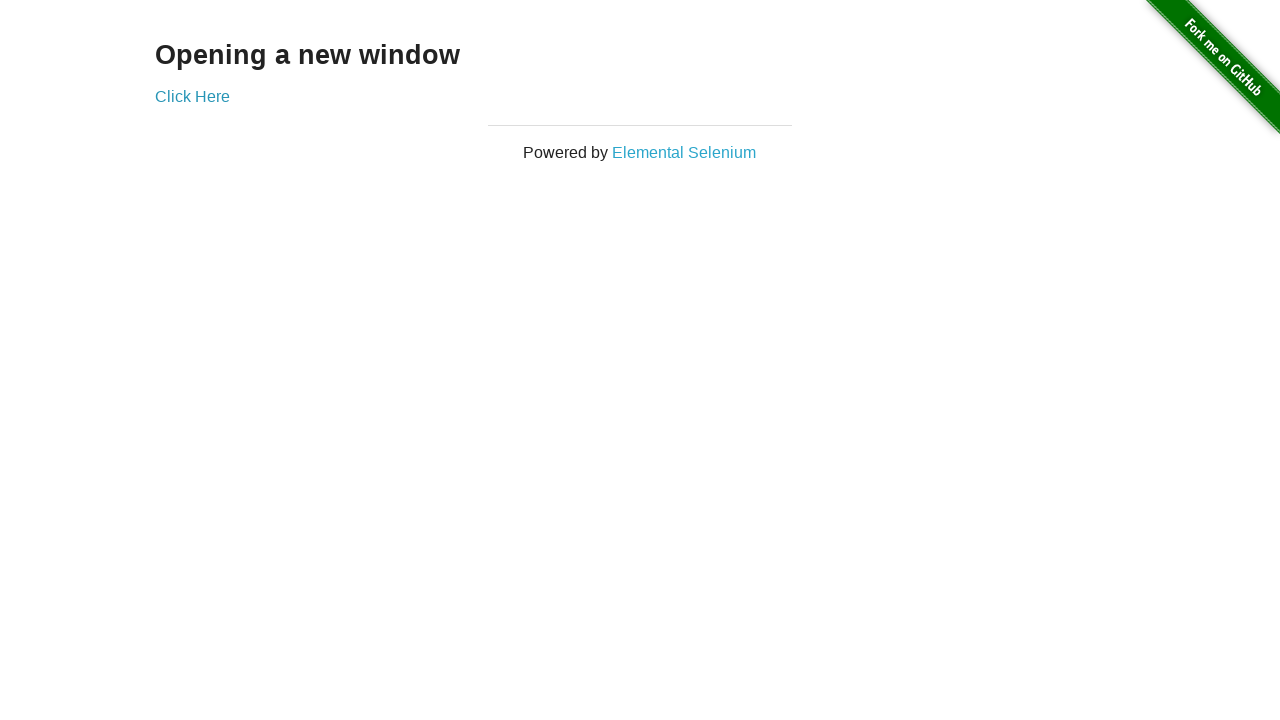

New window finished loading
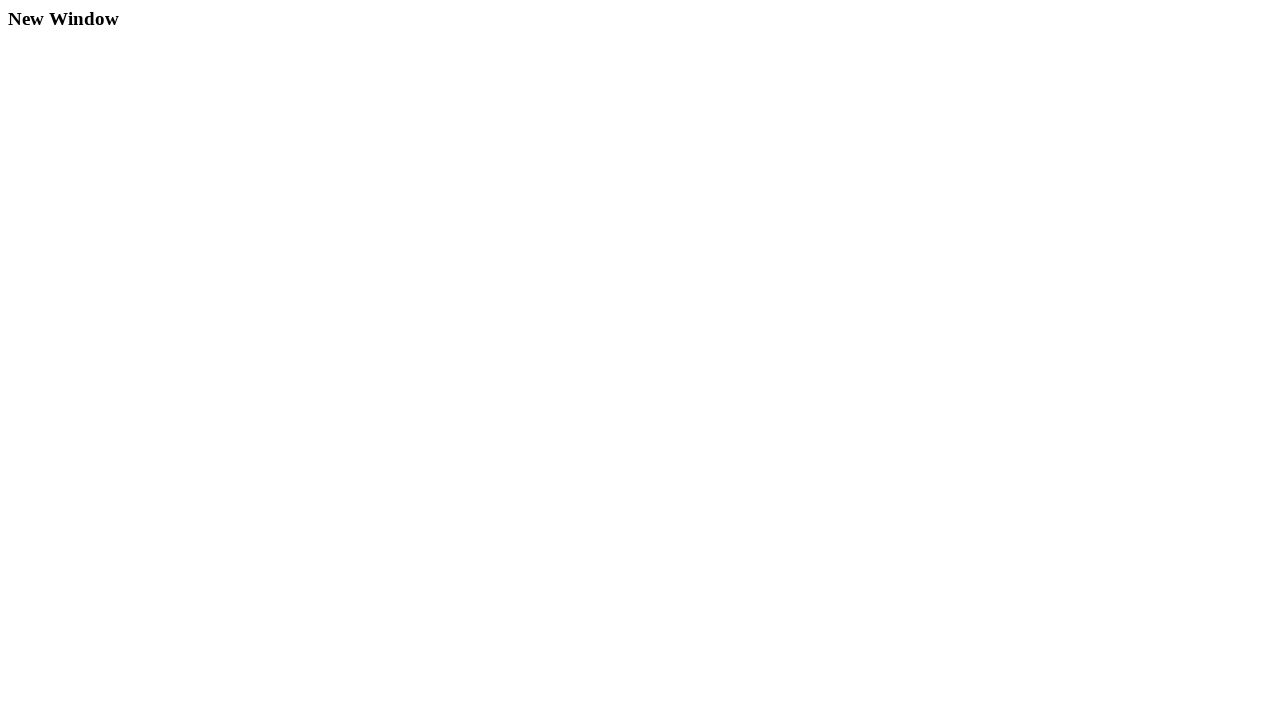

Read heading text from new window: 'New Window'
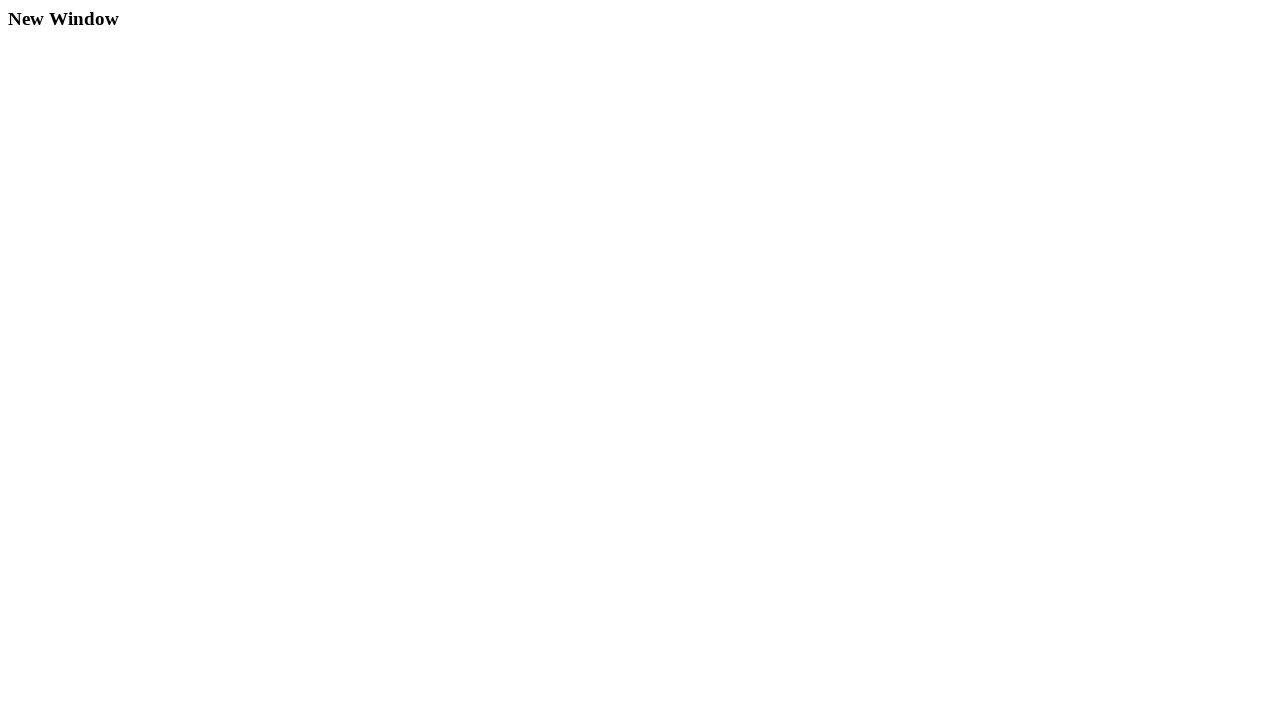

Closed new window
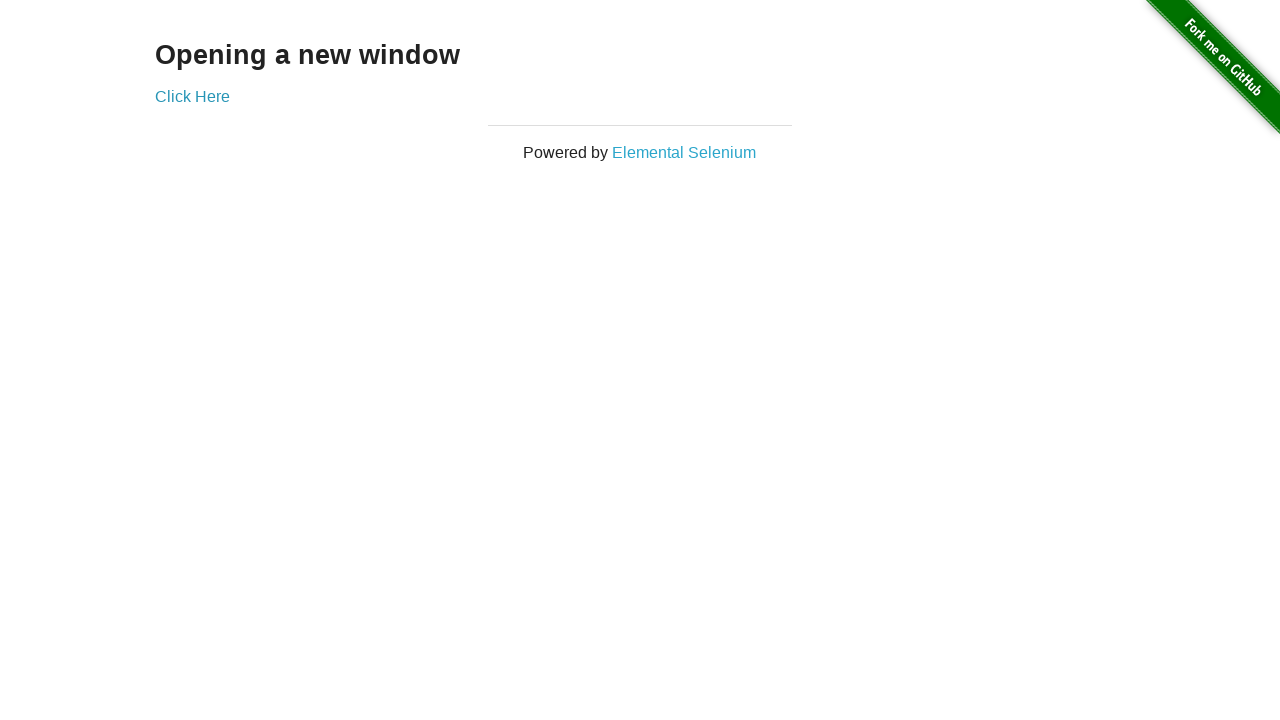

Switched back to original window and verified h3 element is present
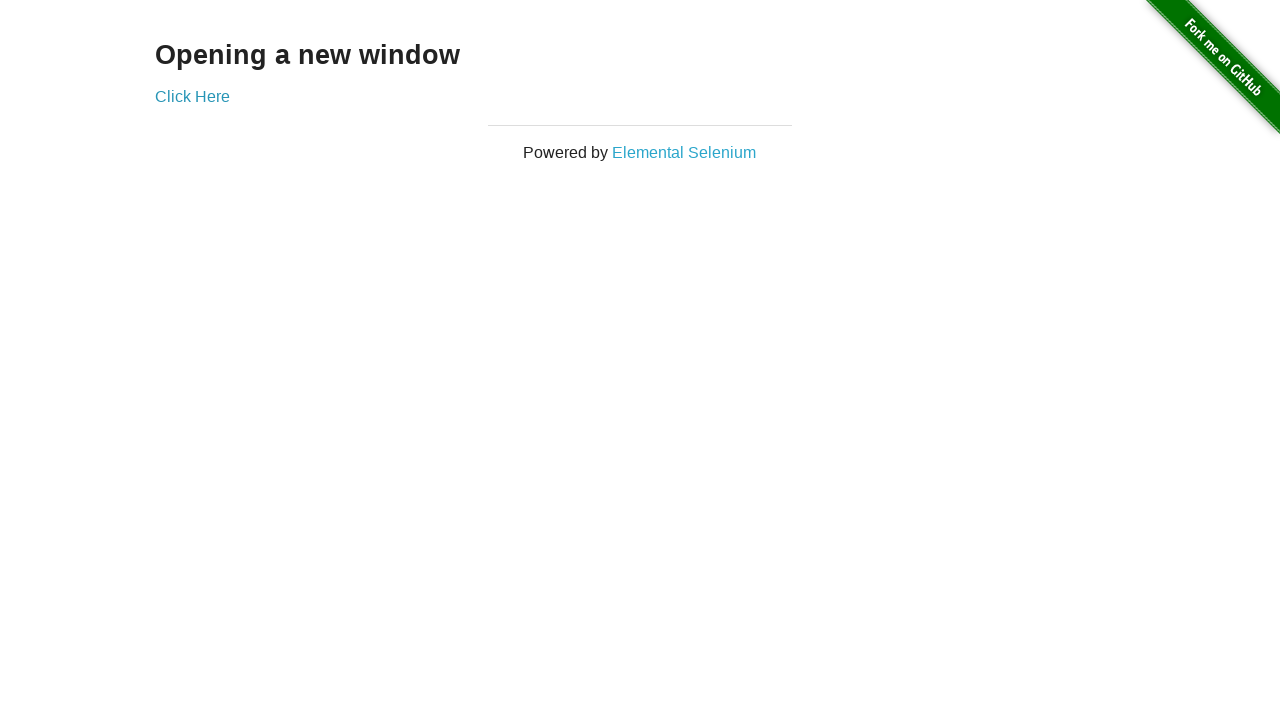

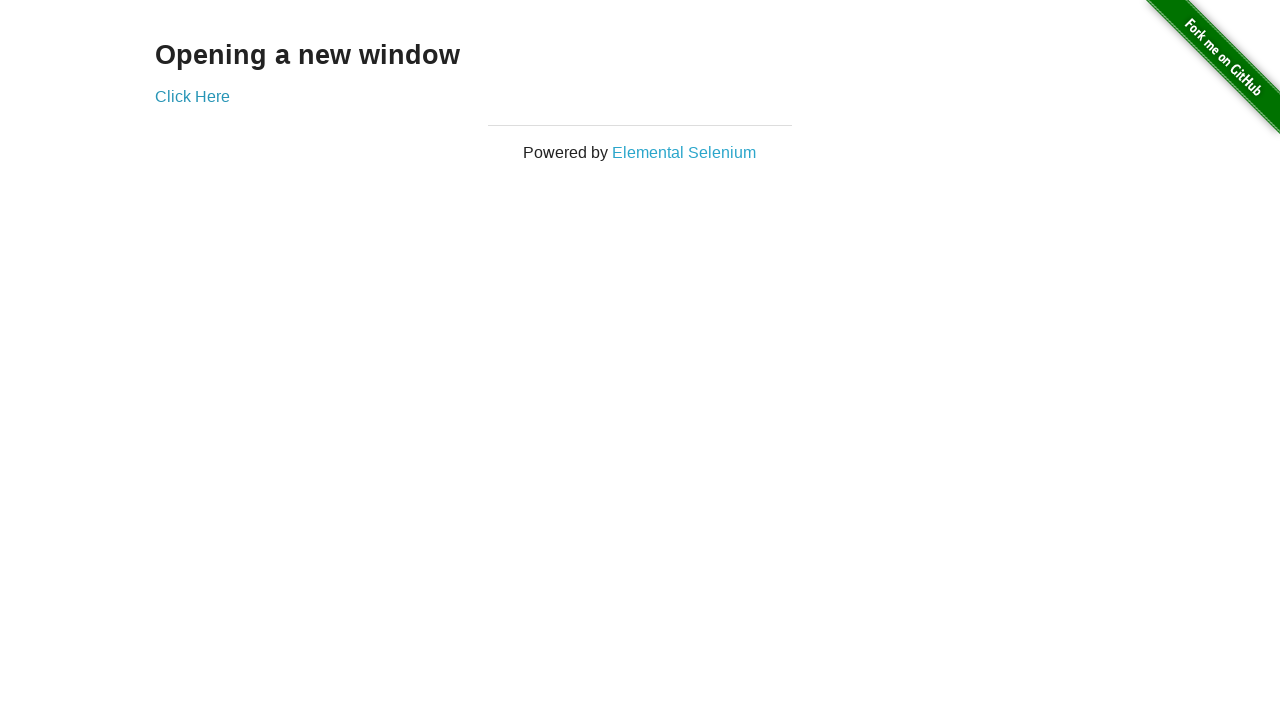